Tests dynamic loading page by clicking start button and verifying Hello World text appears with a shorter timeout

Starting URL: https://automationfc.github.io/dynamic-loading/

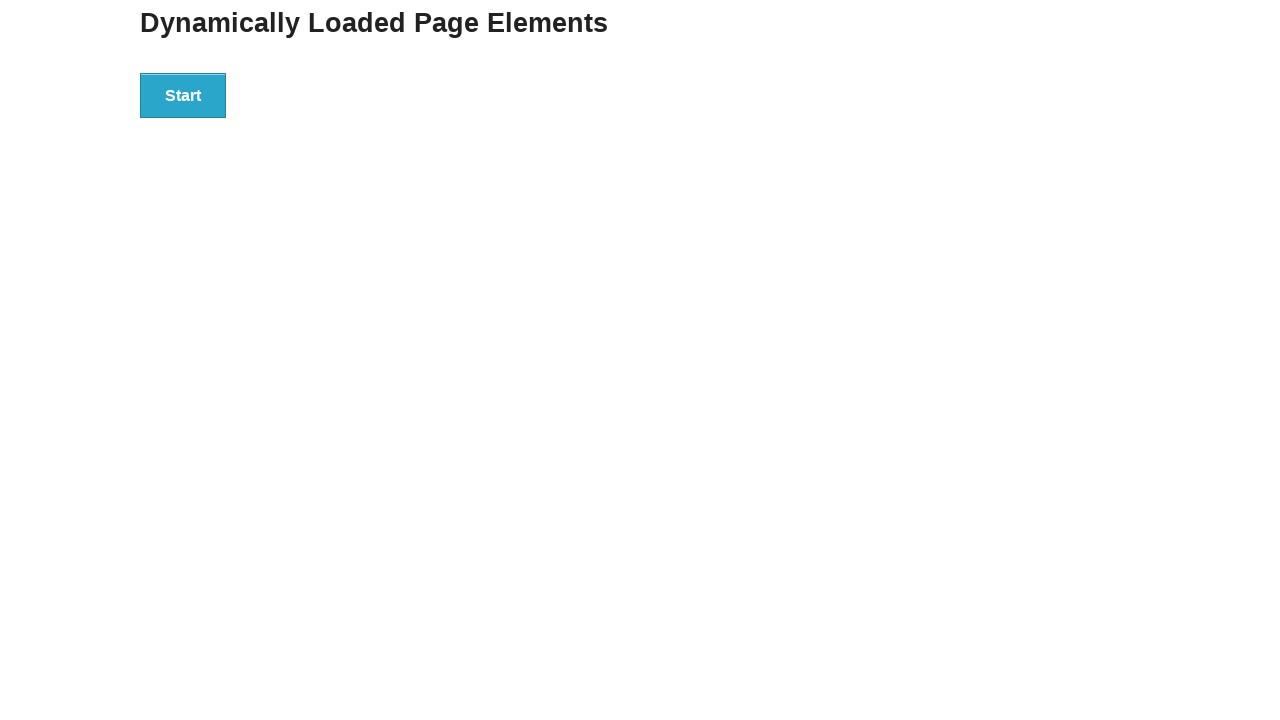

Navigated to dynamic loading page
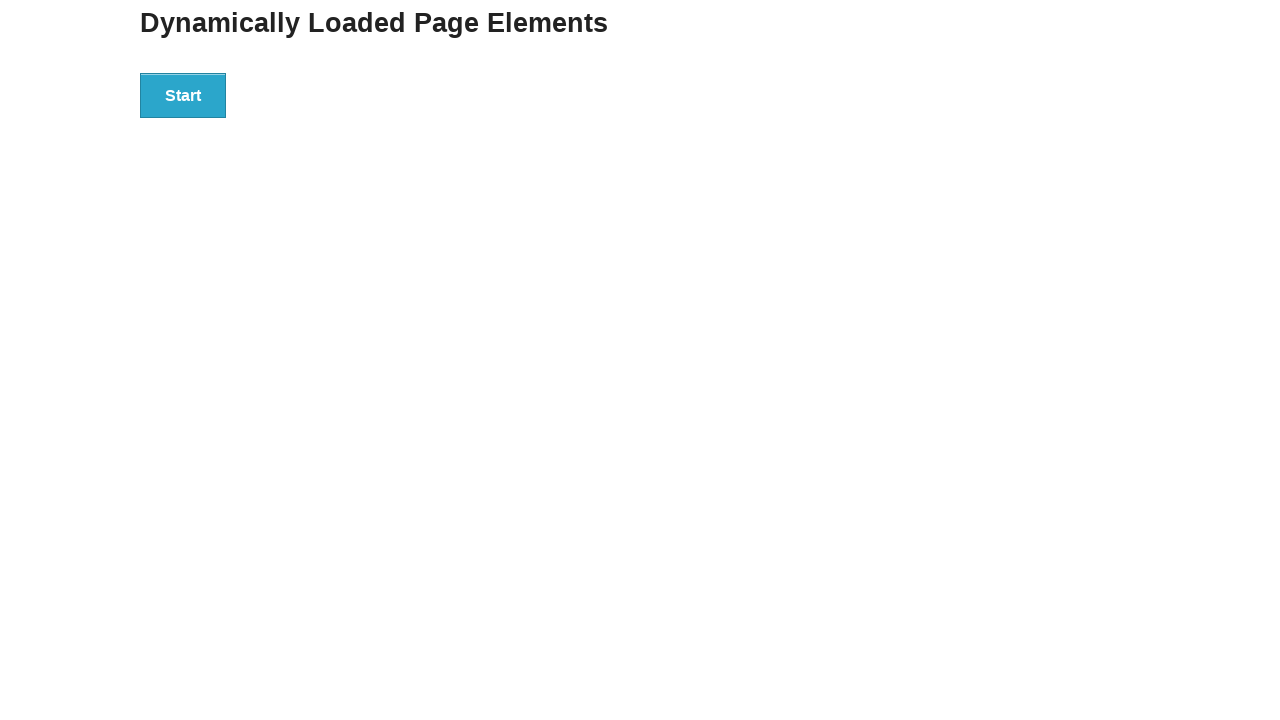

Clicked start button to trigger dynamic loading at (183, 95) on div#start button
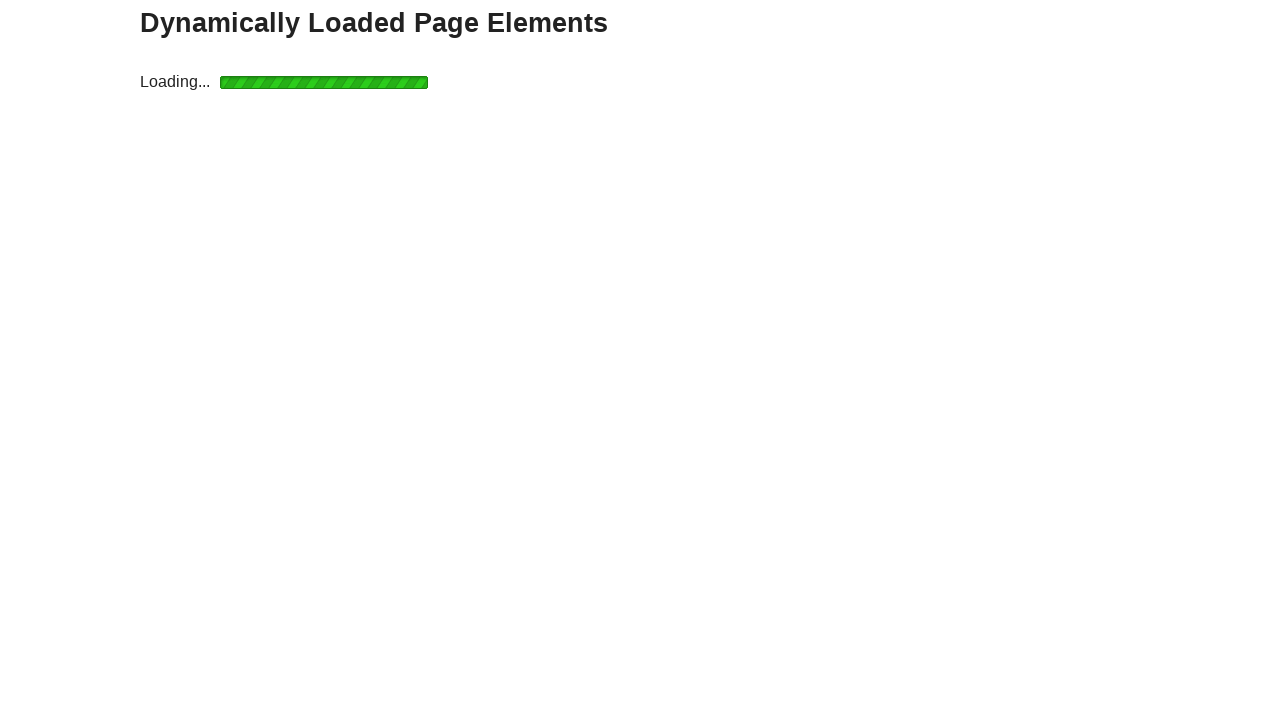

Timeout occurred as expected with 2 second wait - Hello World text did not appear in time
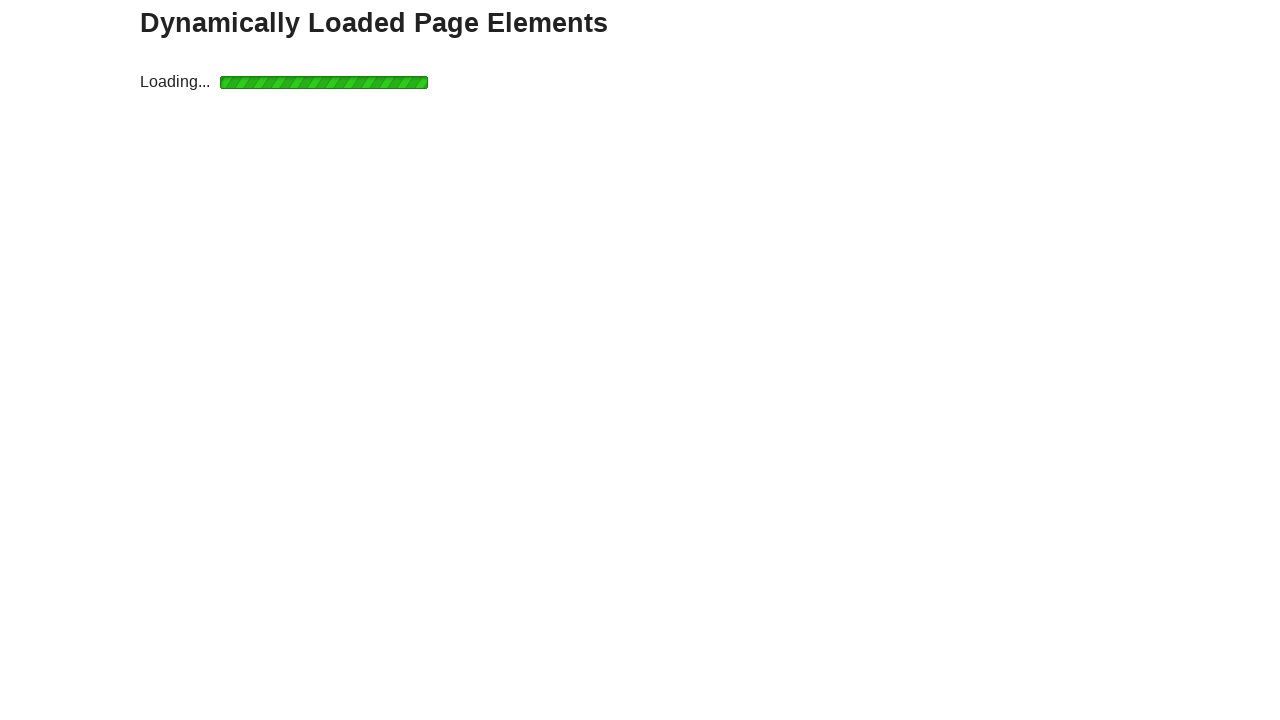

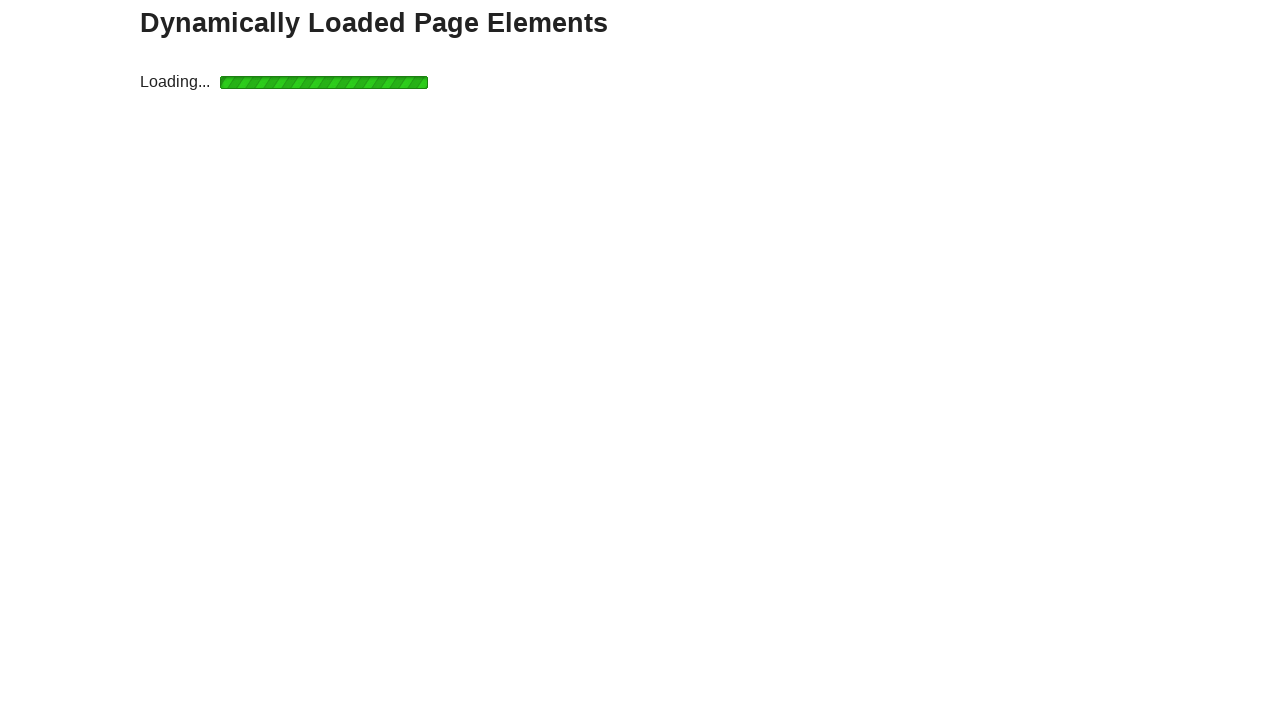